Tests contact form functionality by filling out all fields including name, email, phone, subject, and queries on the Mindrisers website

Starting URL: https://www.mindrisers.com.np/contact-us

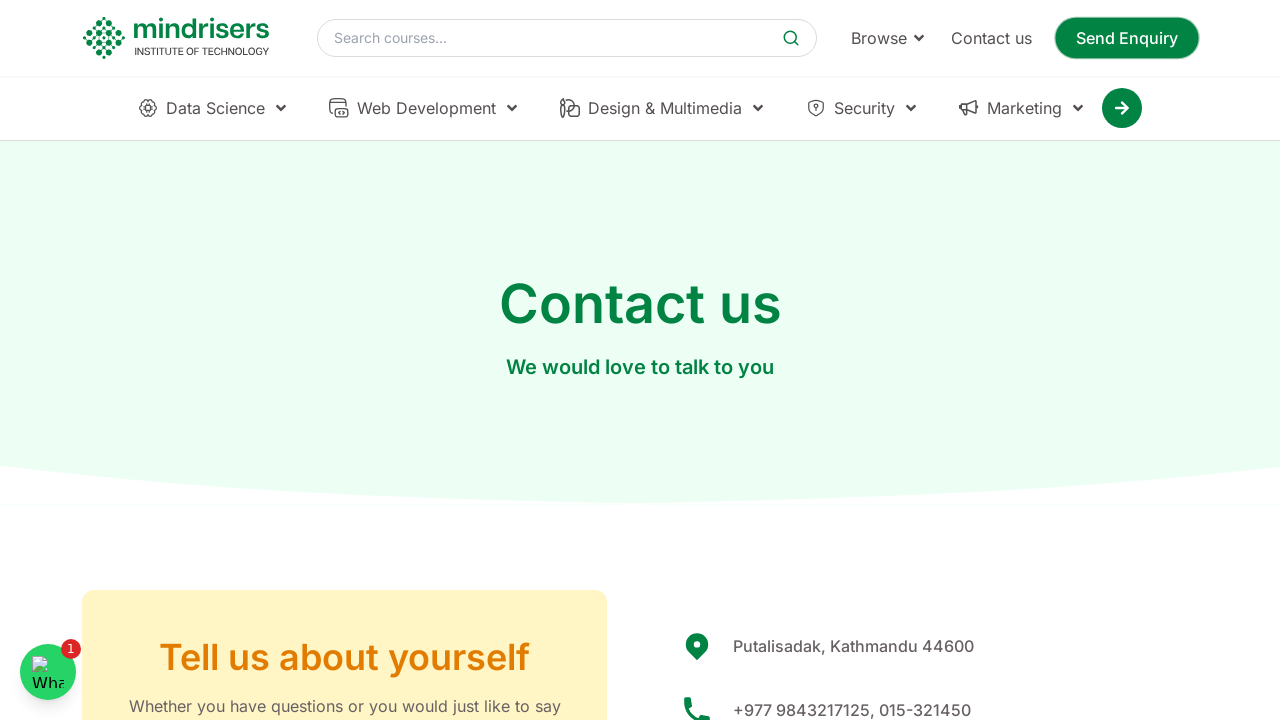

Filled name field with 'test' on //input[@placeholder='Name']
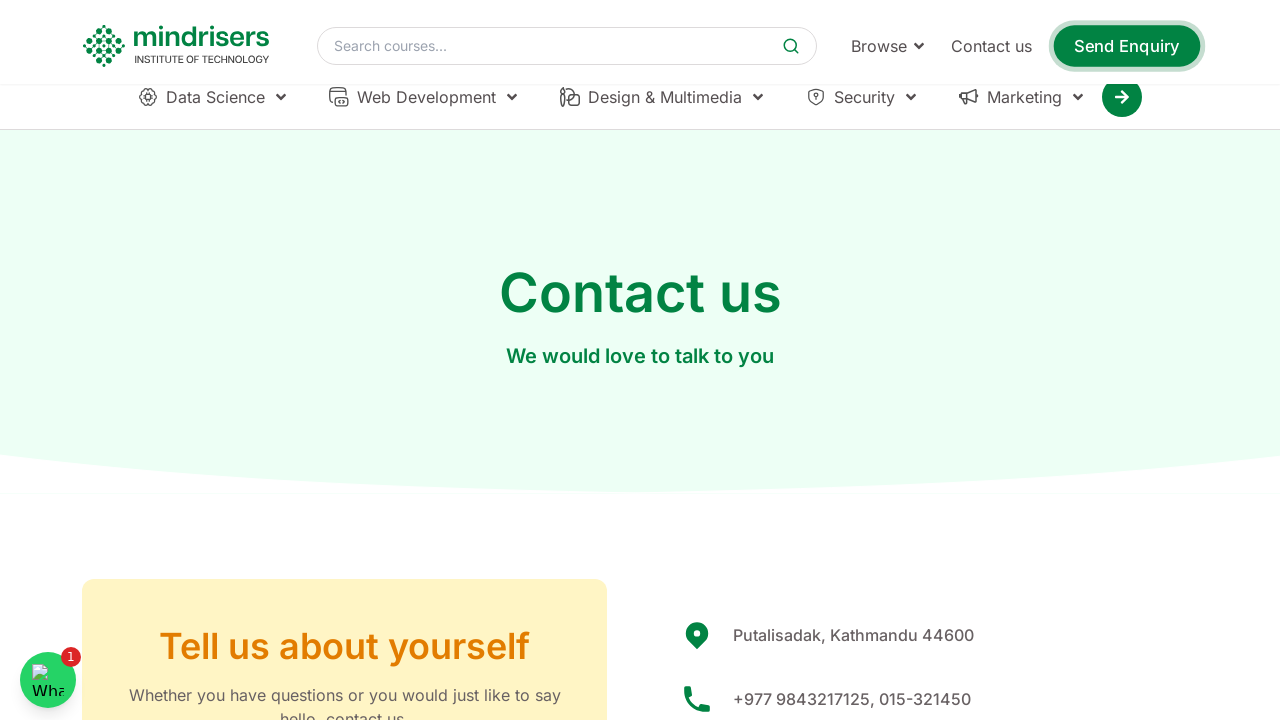

Filled email field with 'test@gmail.com' on //input[@placeholder='Email']
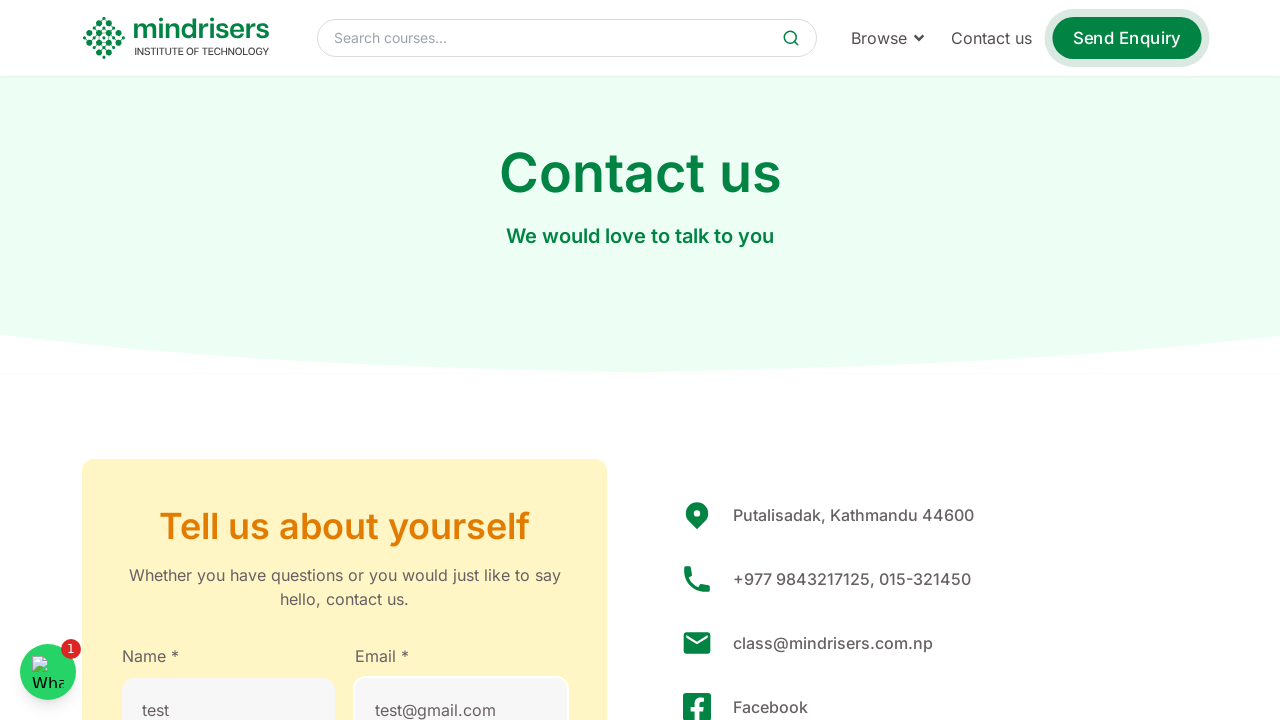

Filled phone field with '98612345678' on //input[@placeholder='Phone']
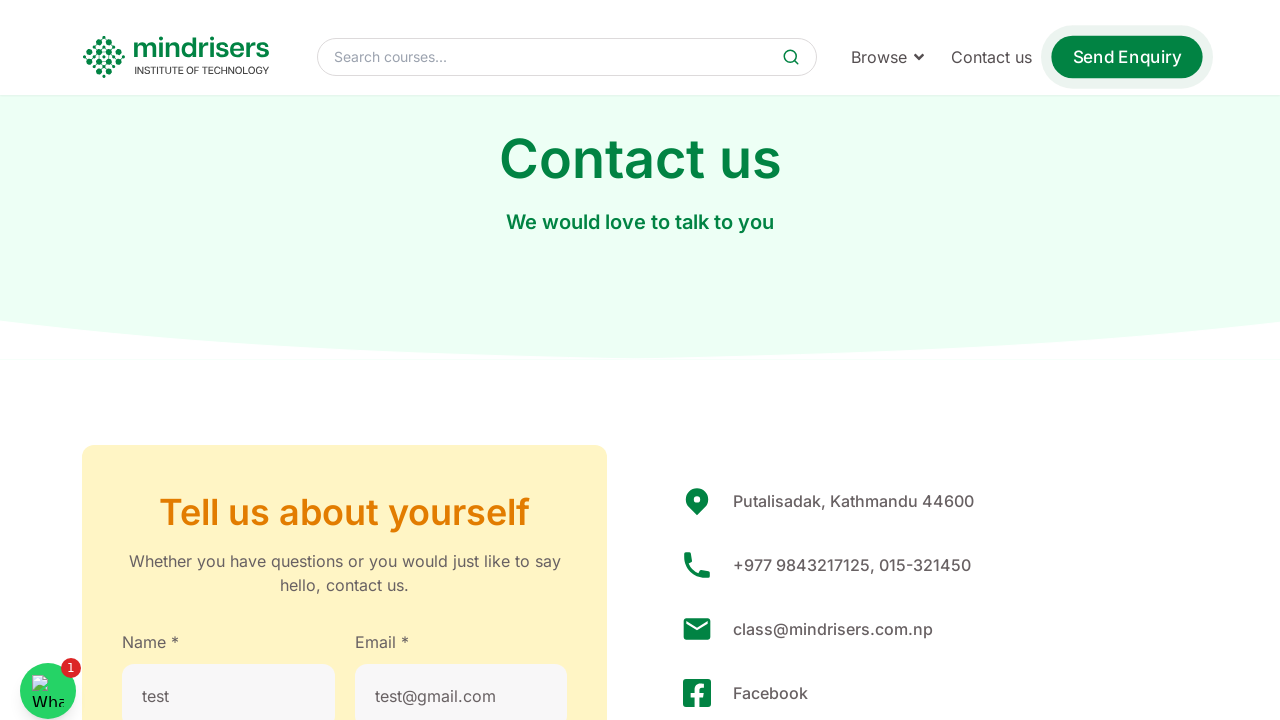

Filled subject field with 'QA' on //input[@placeholder='Subject']
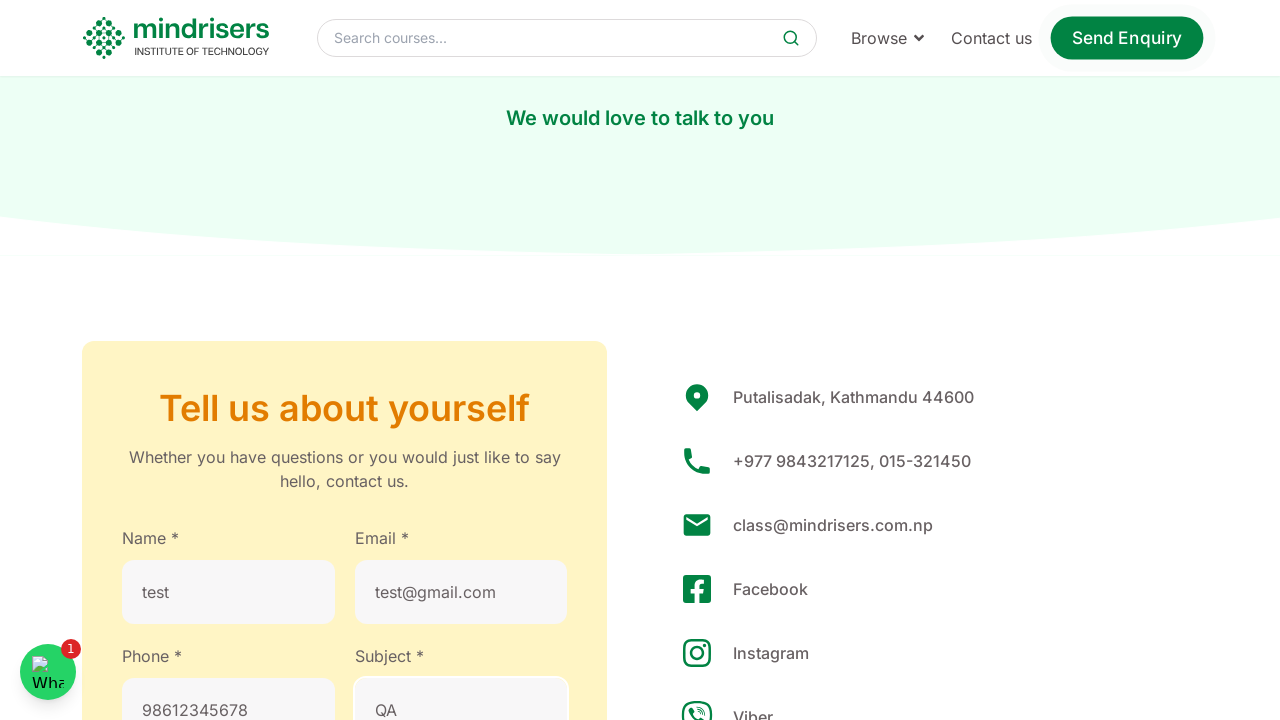

Filled queries field with 'Hello Mindrisers' on //textarea[@placeholder='Queries']
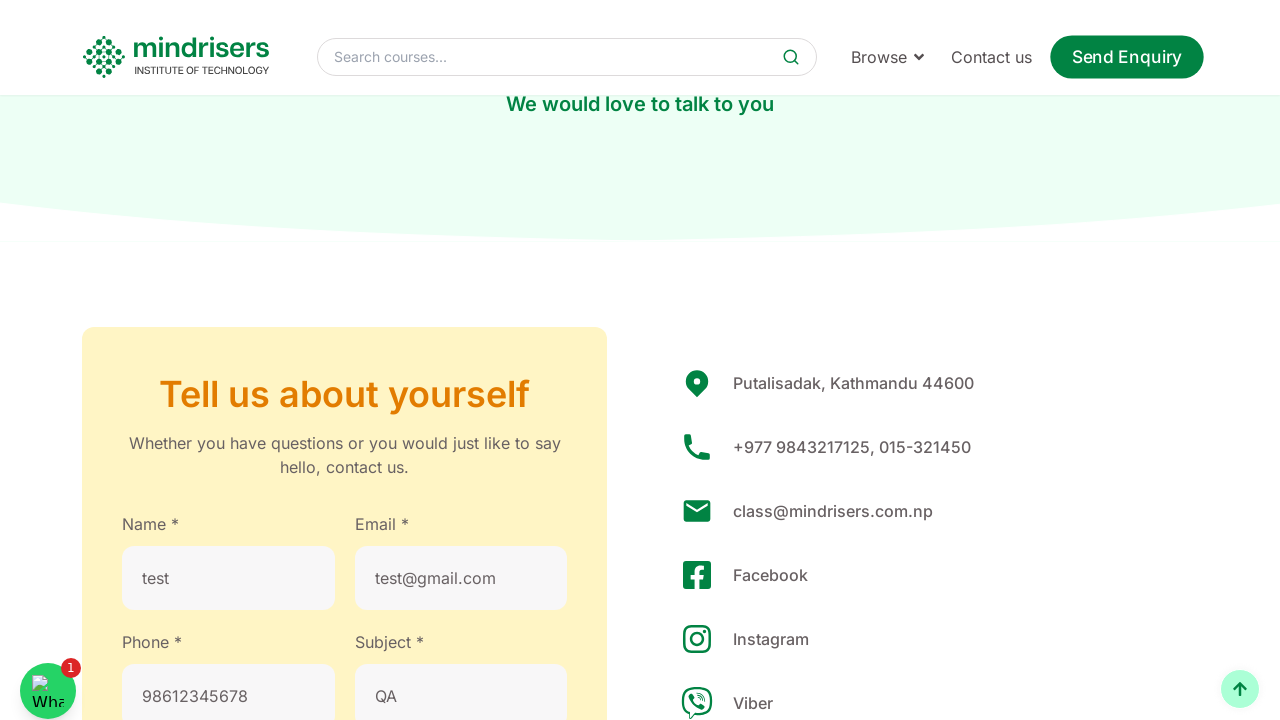

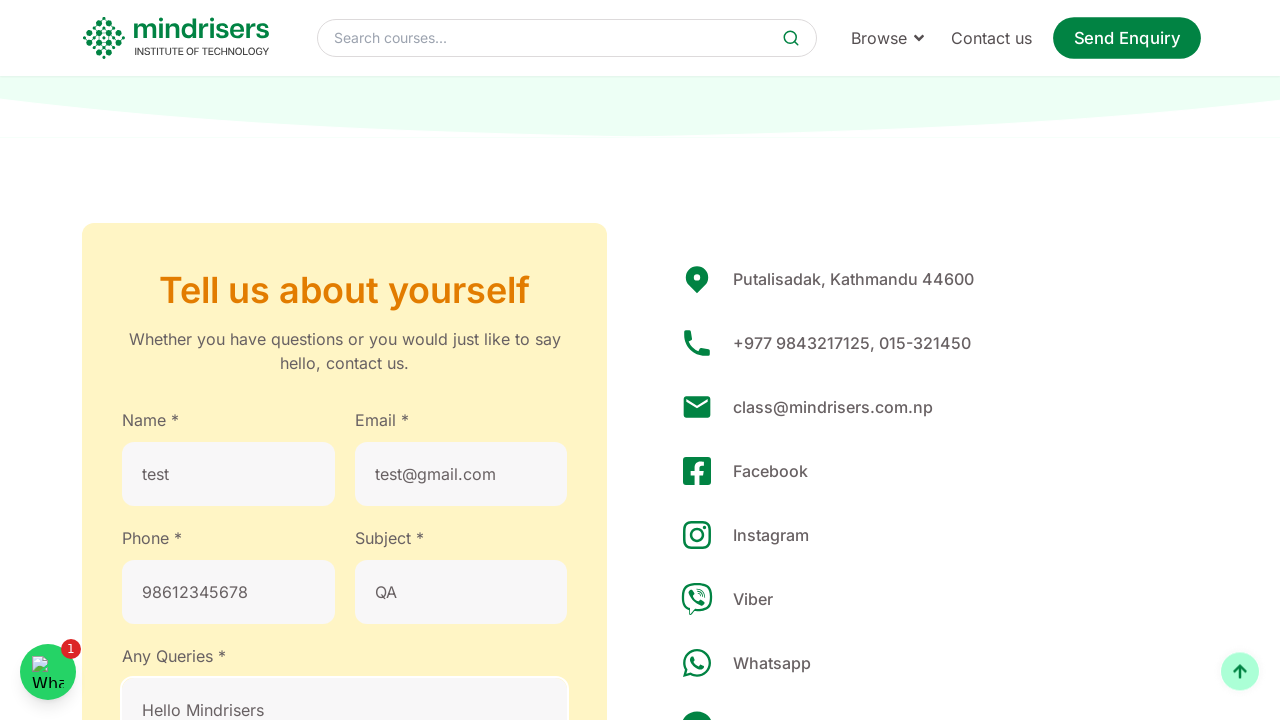